Navigates to the Form Authentication page and verifies the Login button is displayed

Starting URL: https://the-internet.herokuapp.com/

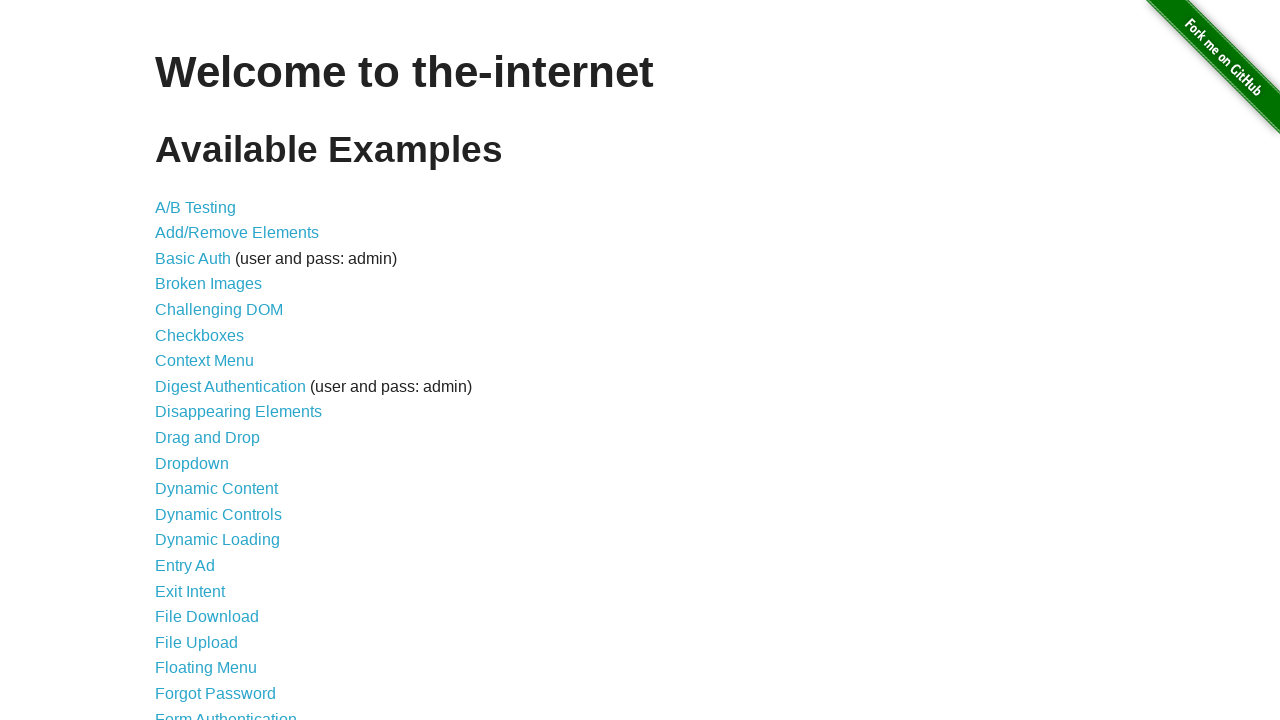

Clicked on Form Authentication link at (226, 712) on xpath=//a[text()='Form Authentication']
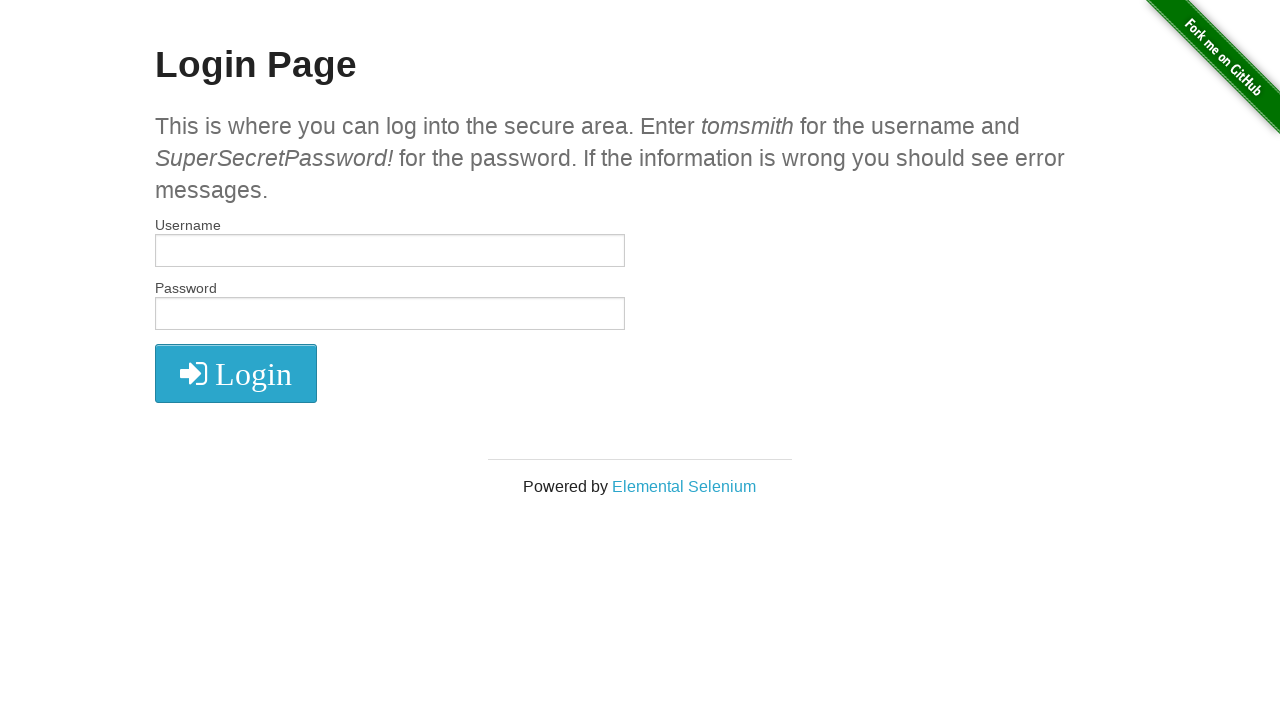

Login button is displayed and visible
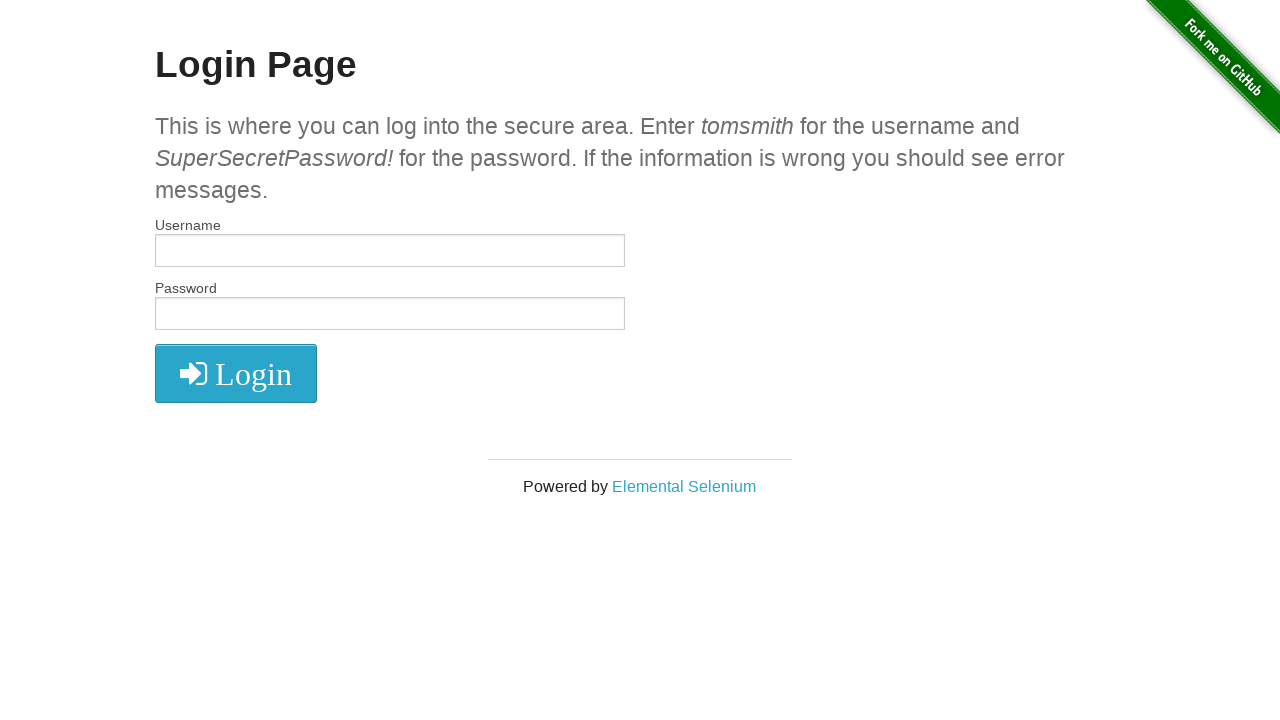

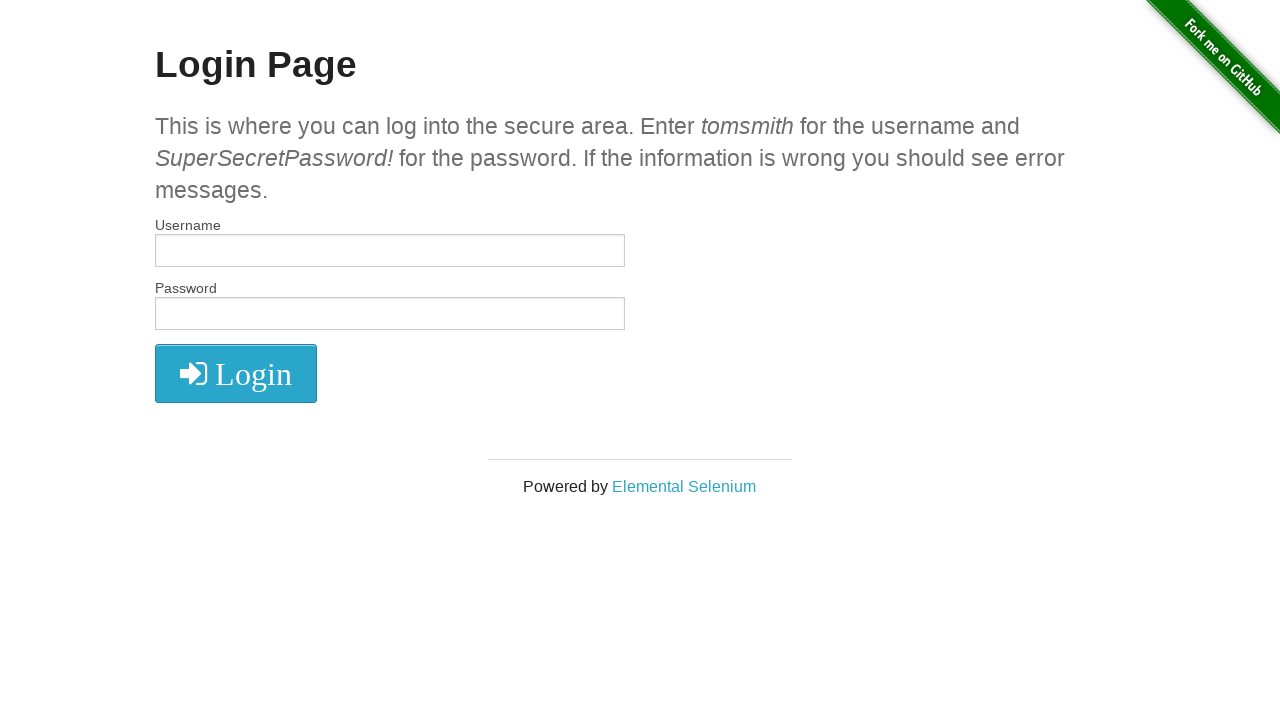